Navigates to Korean Baseball Organization player search page and clicks on the team dropdown selector.

Starting URL: https://www.koreabaseball.com/Player/Search.aspx

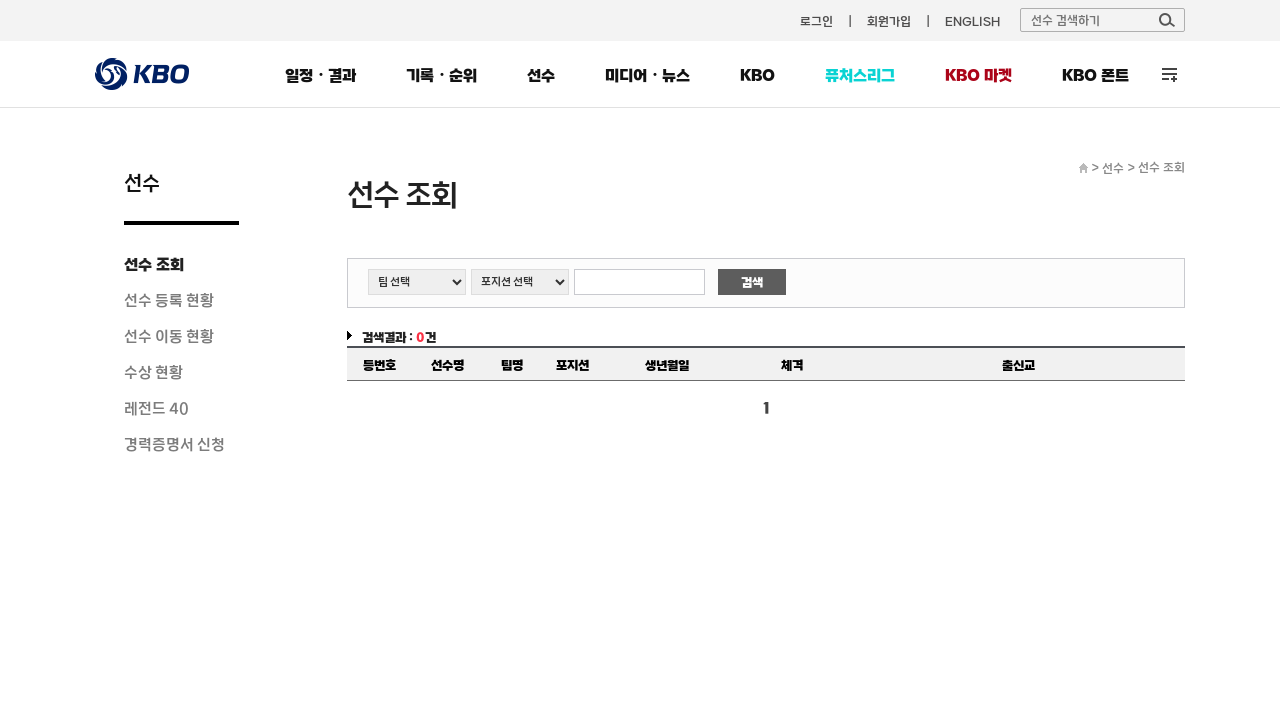

Waited for Korean Baseball Organization player search page to load (networkidle)
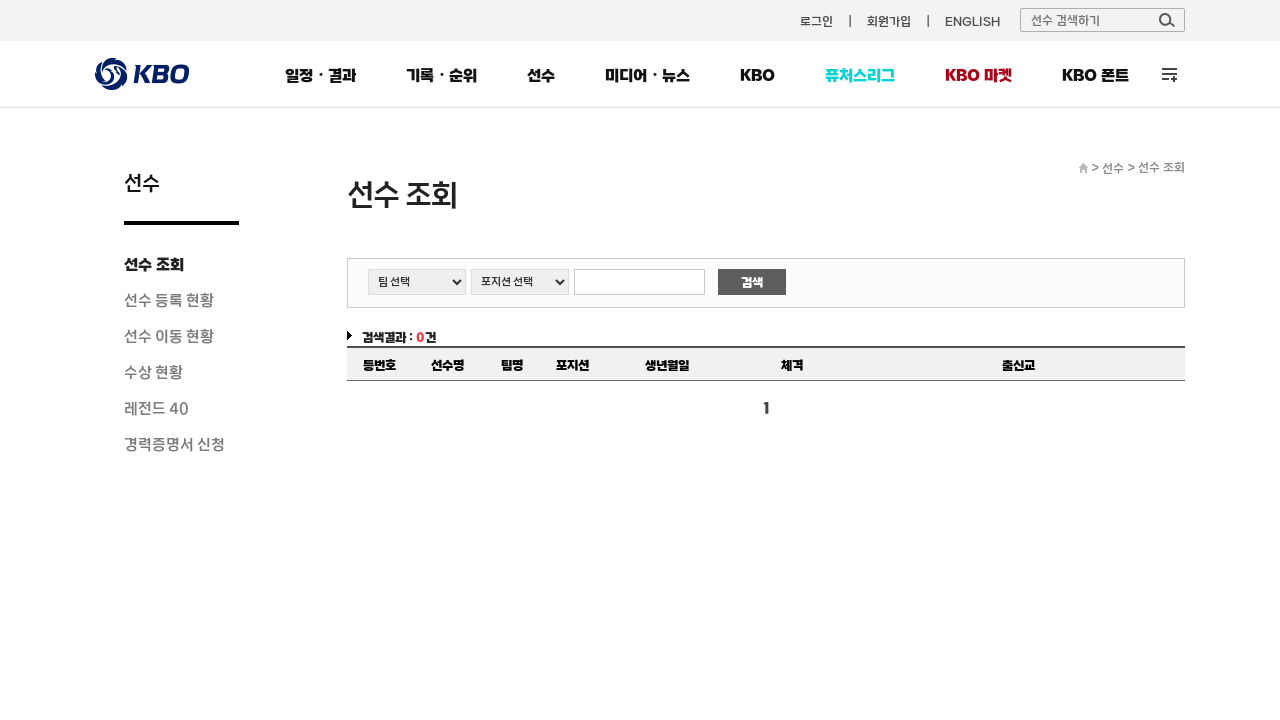

Clicked on the team dropdown selector at (417, 282) on #cphContents_cphContents_cphContents_ddlTeam
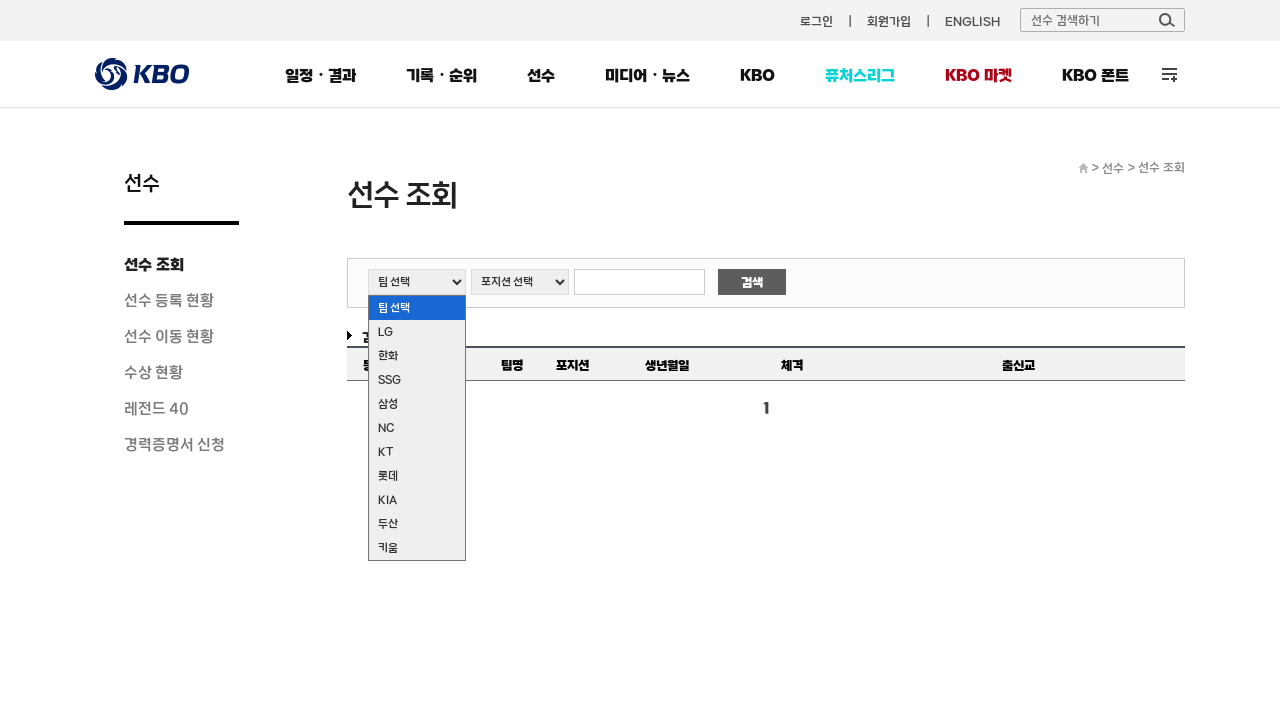

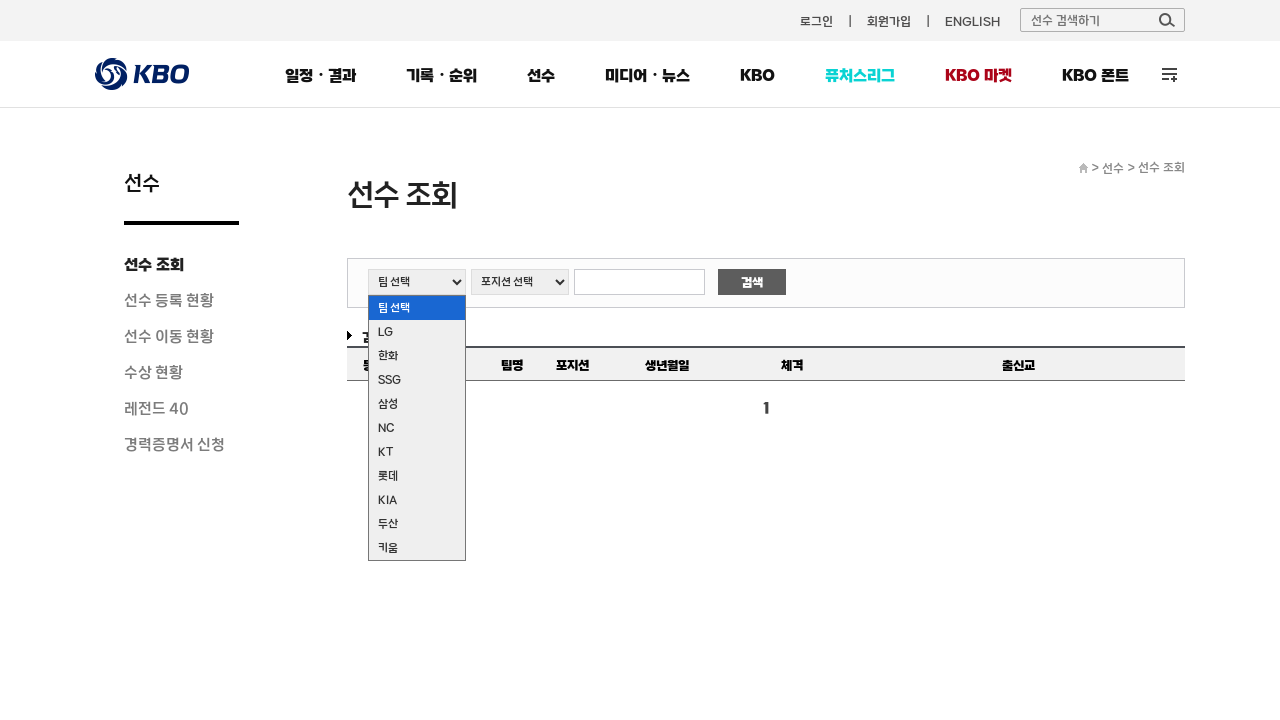